Tests filling out and submitting a text box form, then verifies that the submitted data appears in the output section

Starting URL: https://demoqa.com/text-box

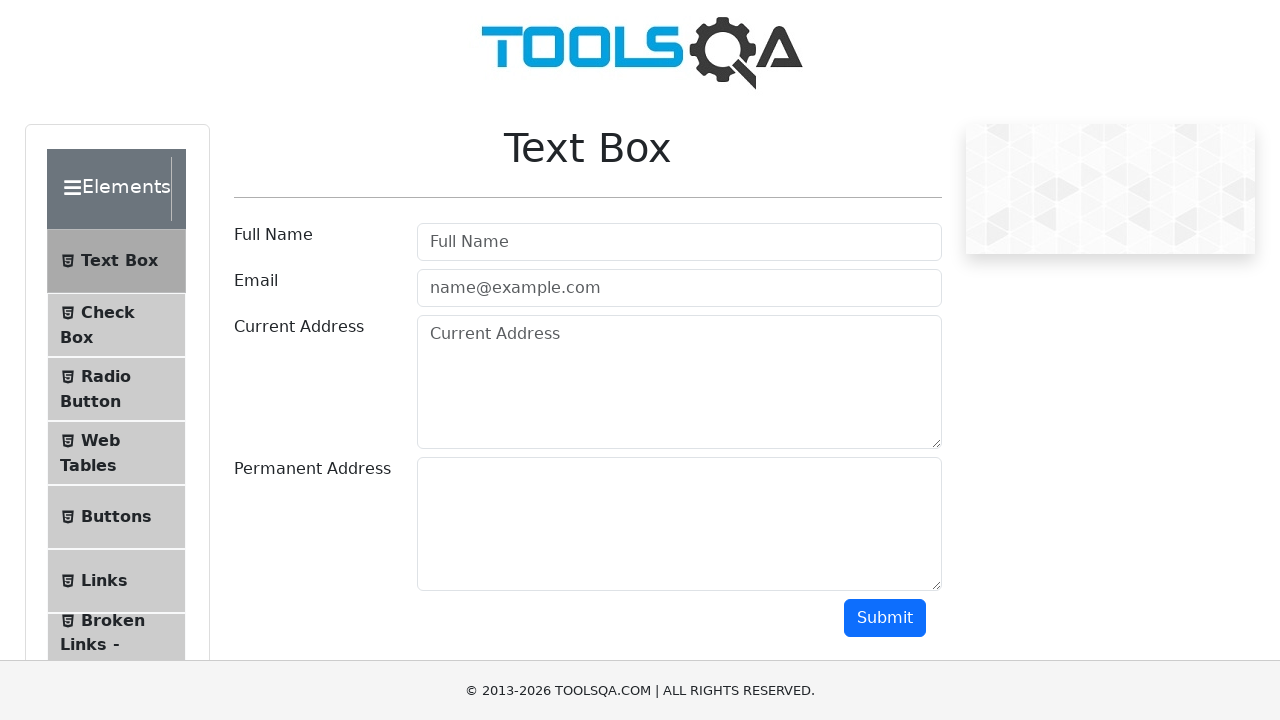

Filled full name field with 'Iñaki Bustos García' on #userName-wrapper input
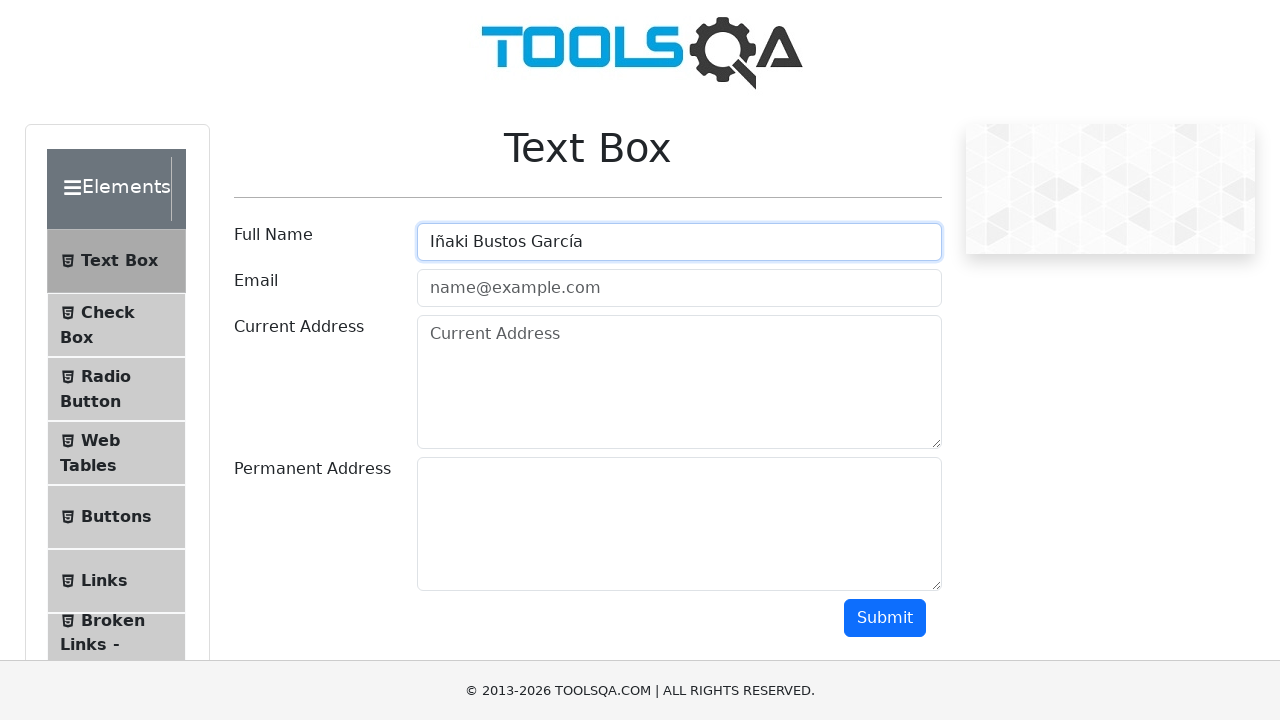

Filled email field with 'inaki.bustos@example.com' on #userEmail-wrapper input
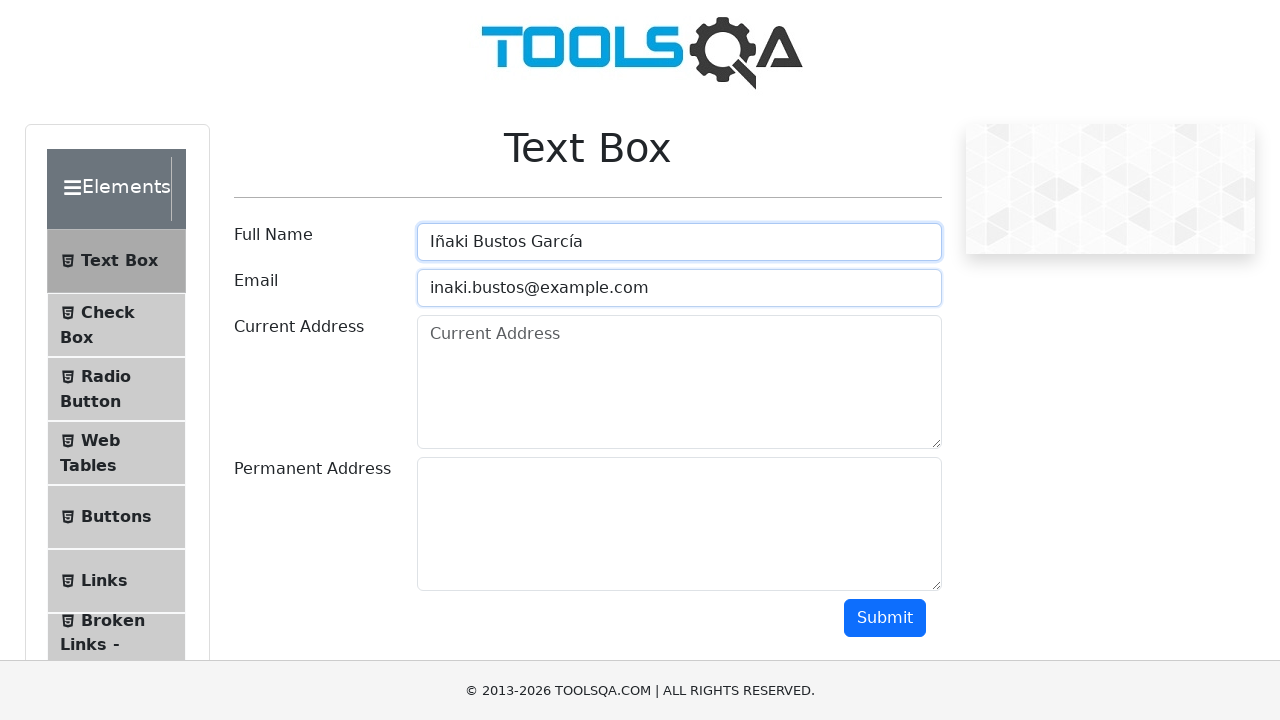

Filled current address field with '123 Main Street, Barcelona, Spain' on #currentAddress-wrapper textarea
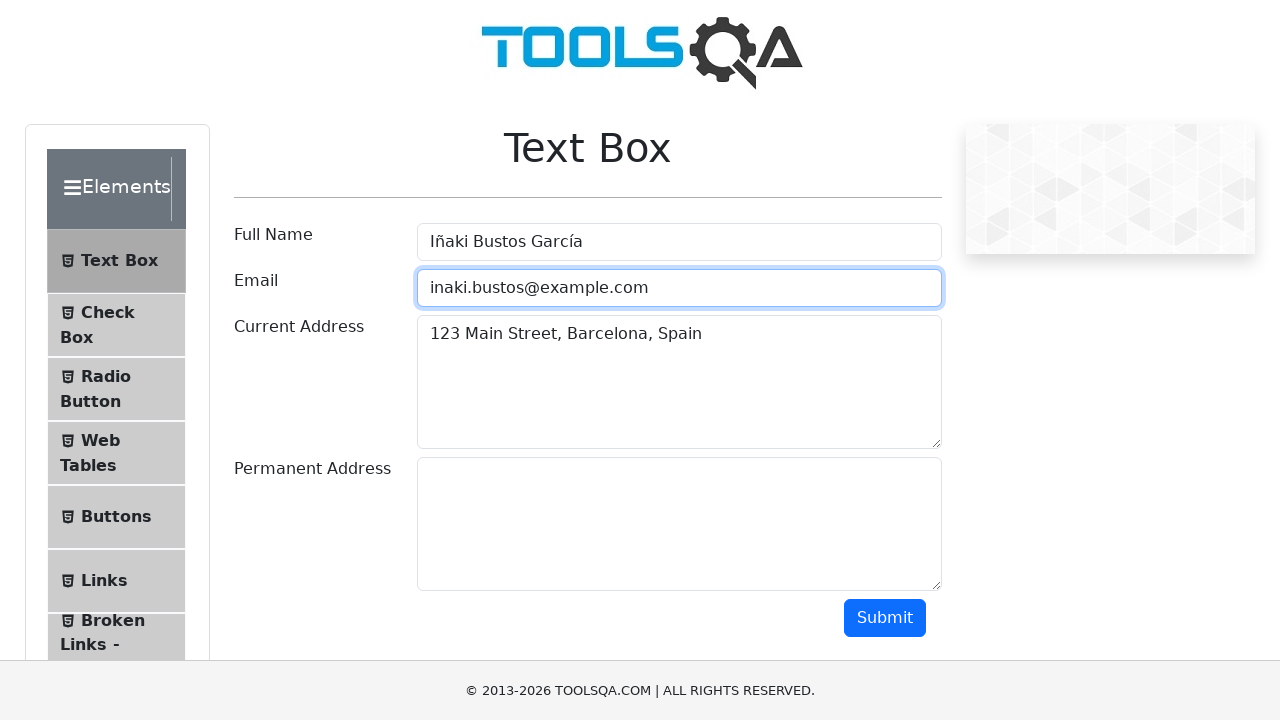

Filled permanent address field with '456 Oak Avenue, Madrid, Spain' on #permanentAddress-wrapper textarea
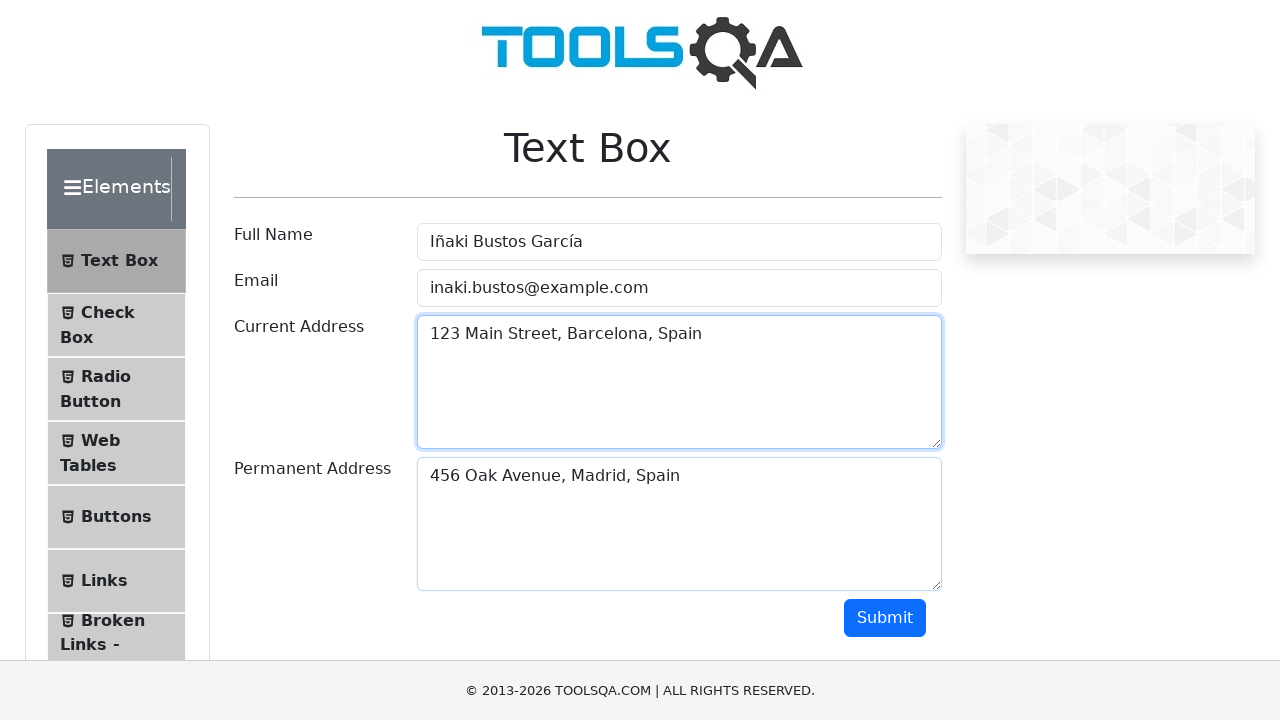

Clicked Submit button to submit the form at (885, 618) on button >> internal:has-text="Submit"i
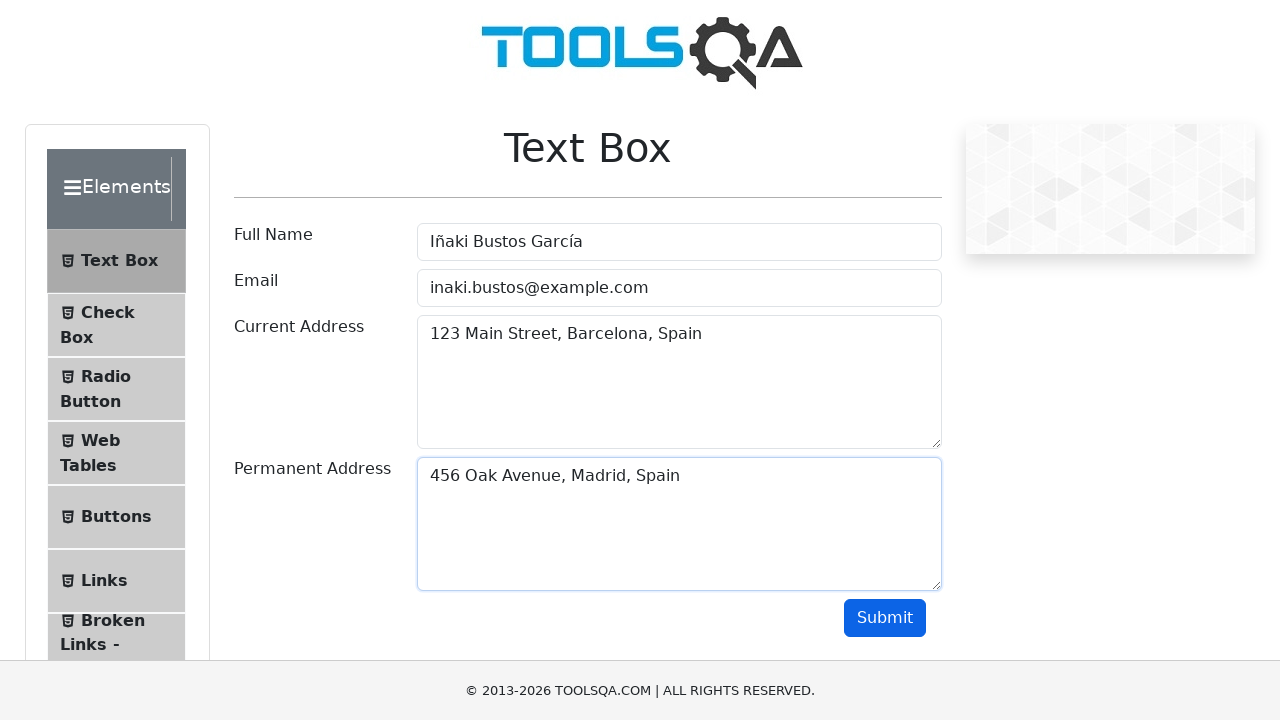

Output section with submitted data appeared on the page
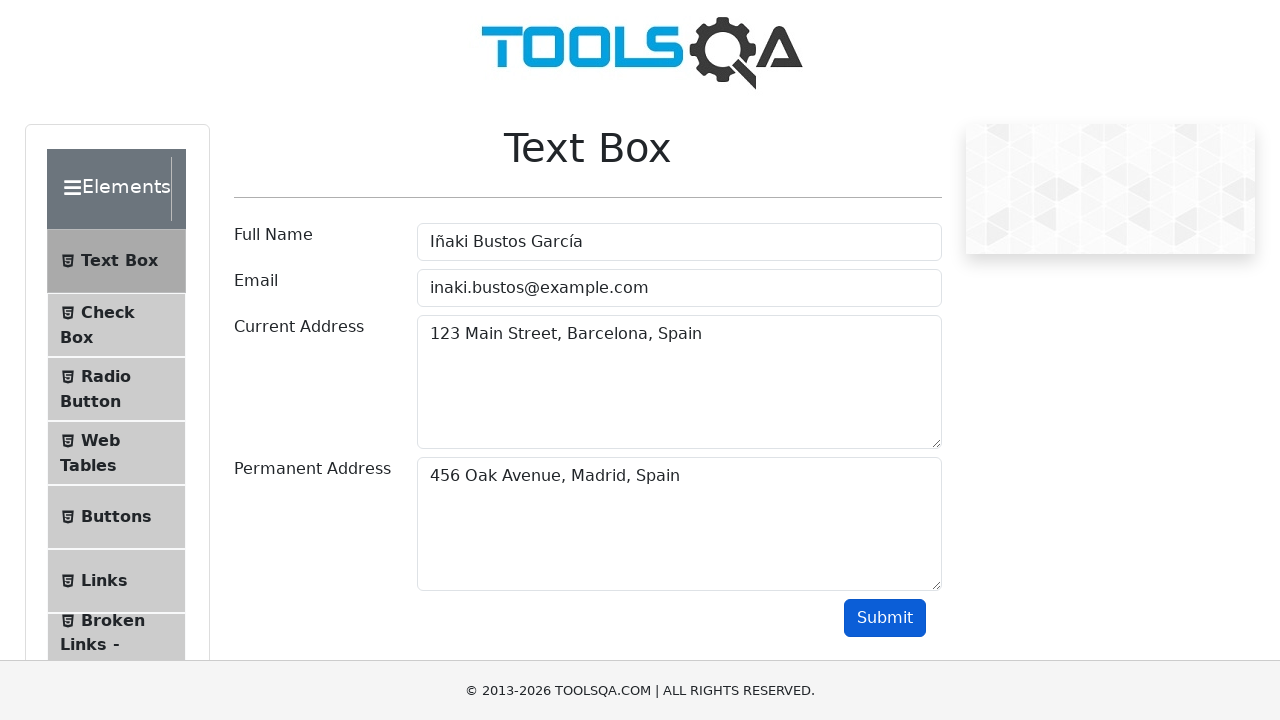

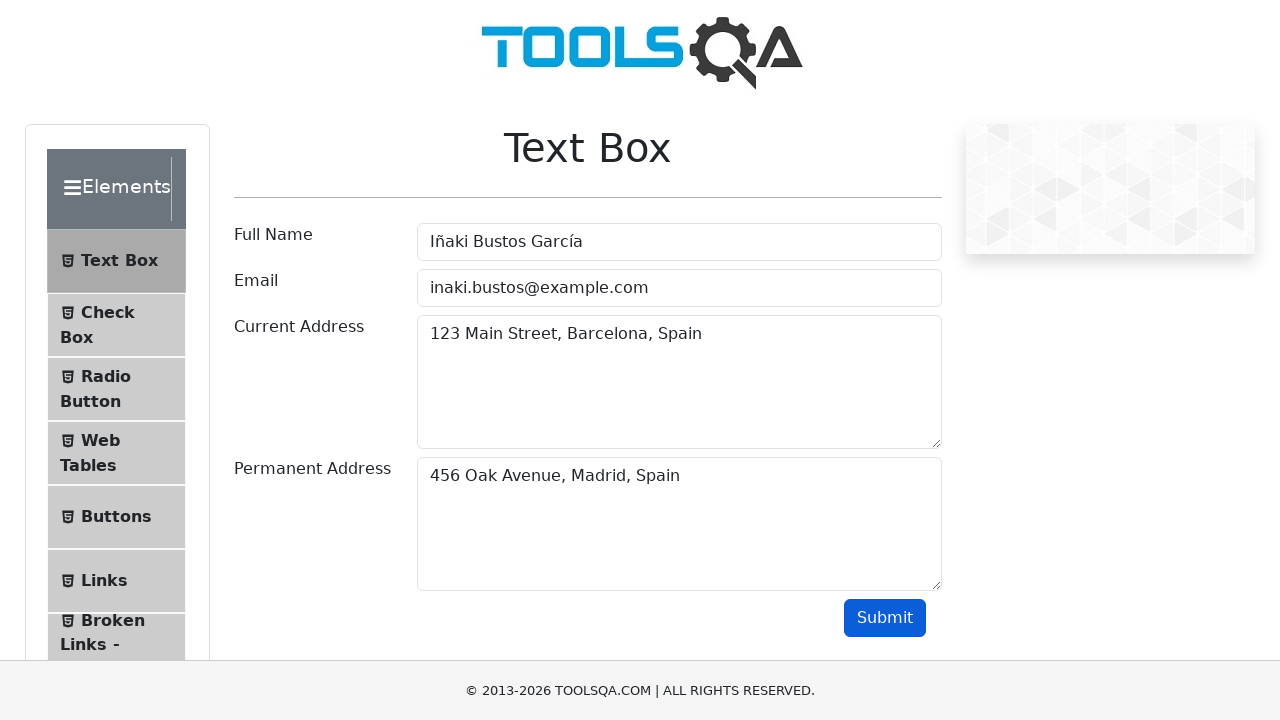